Tests various mouse click actions including single click, double click, and hover on a demo buttons page to verify mouse interaction functionality.

Starting URL: https://demoqa.com/buttons

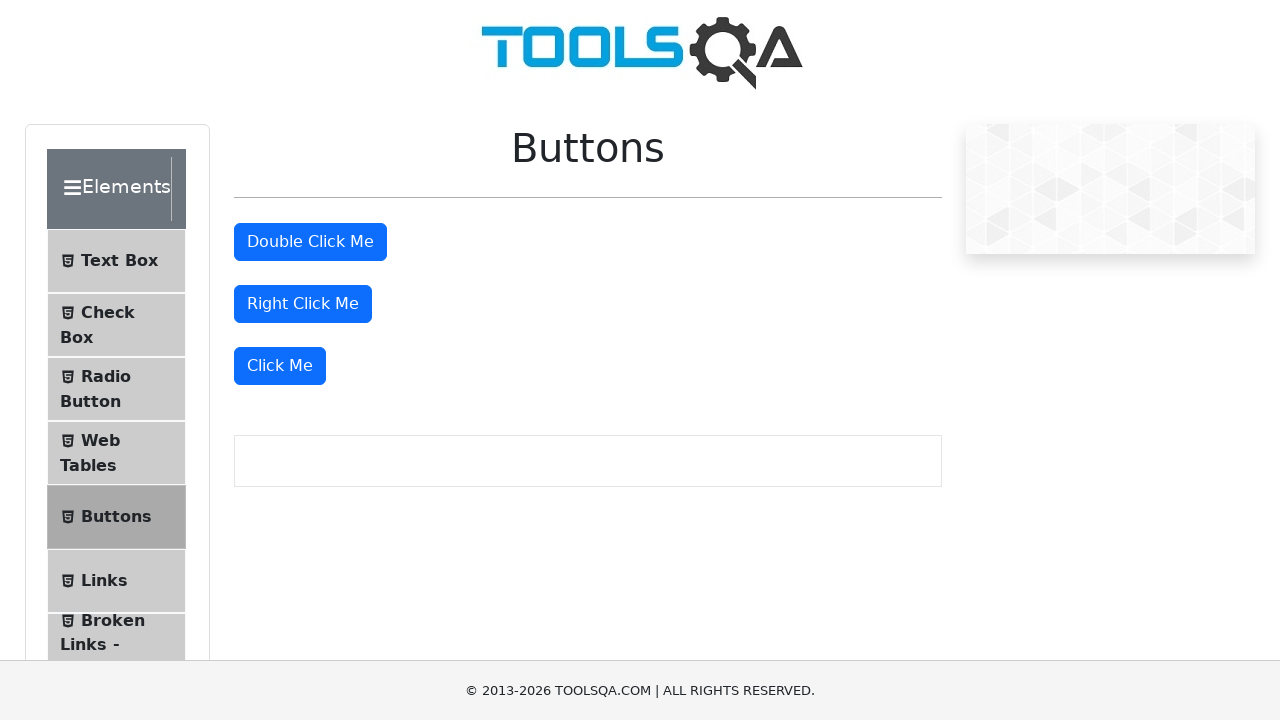

Clicked the third 'Click Me' button at (280, 366) on internal:text="Click Me"i >> nth=2
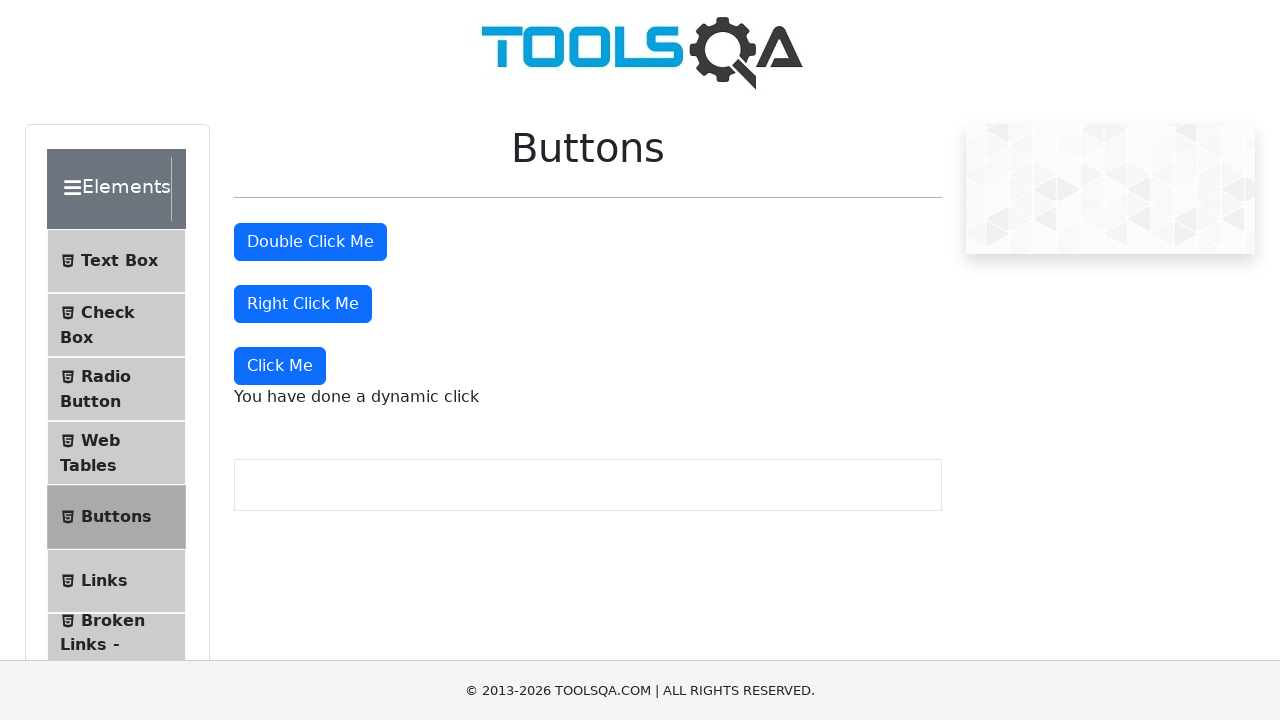

Waited 500ms for click result to appear
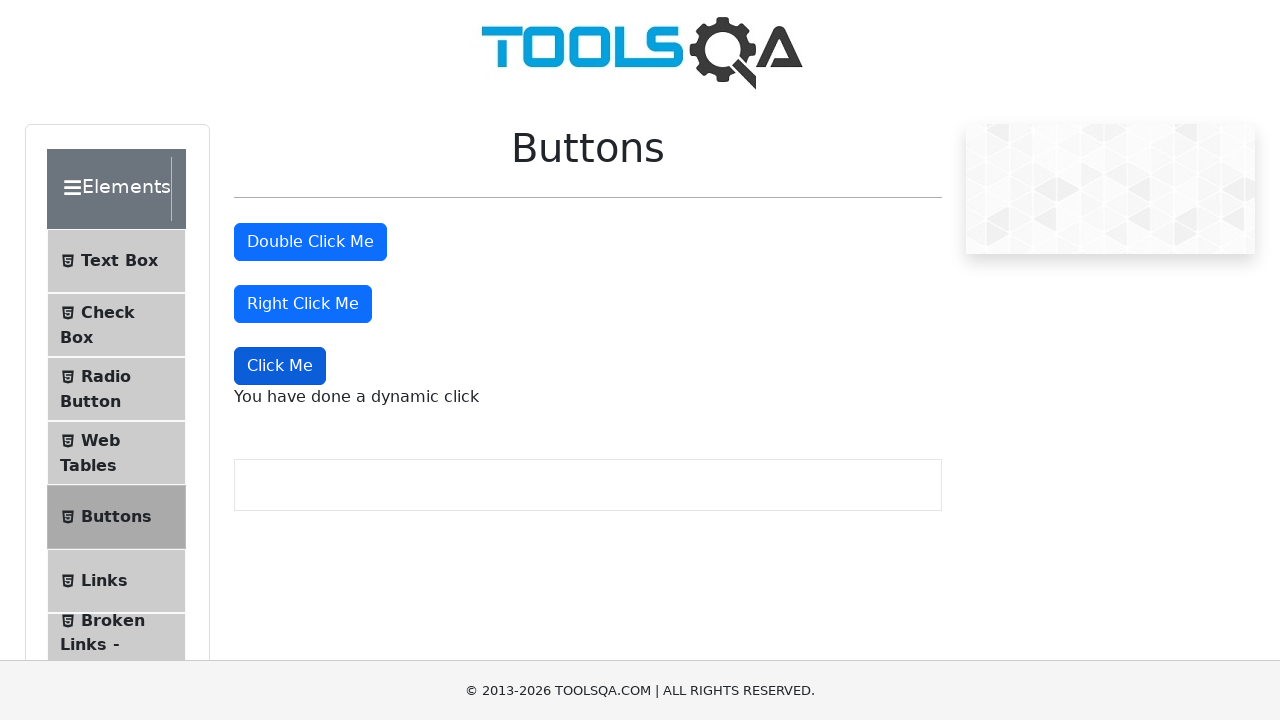

Double-clicked the 'Double Click Me' button at (310, 242) on internal:text="Double Click Me"i
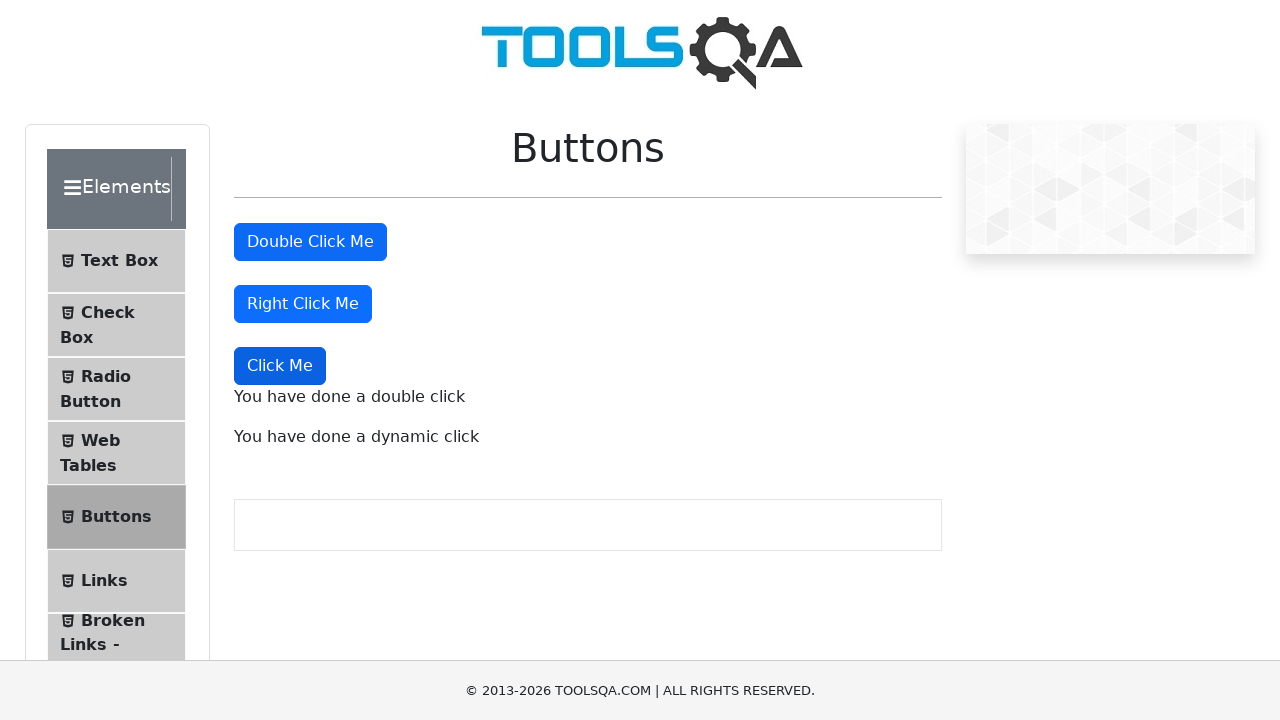

Waited 500ms for double-click result to appear
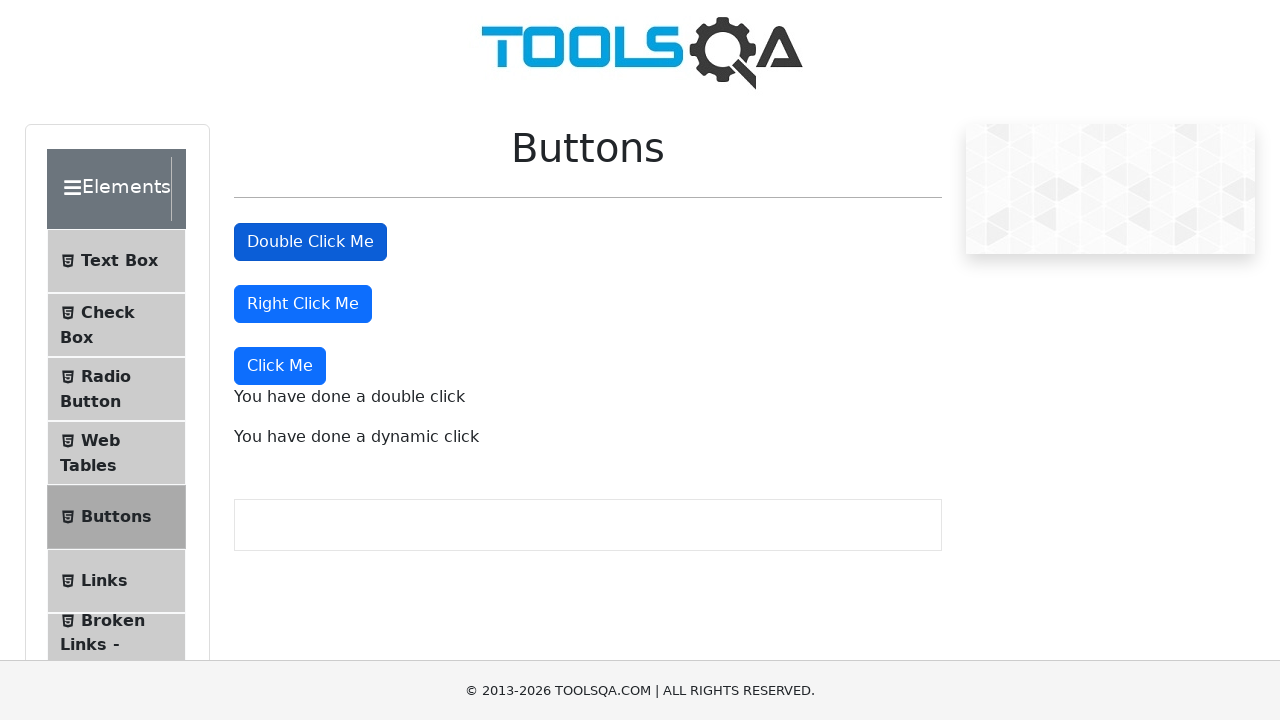

Hovered over the 'Right Click Me' button at (303, 304) on internal:text="Right Click Me"i
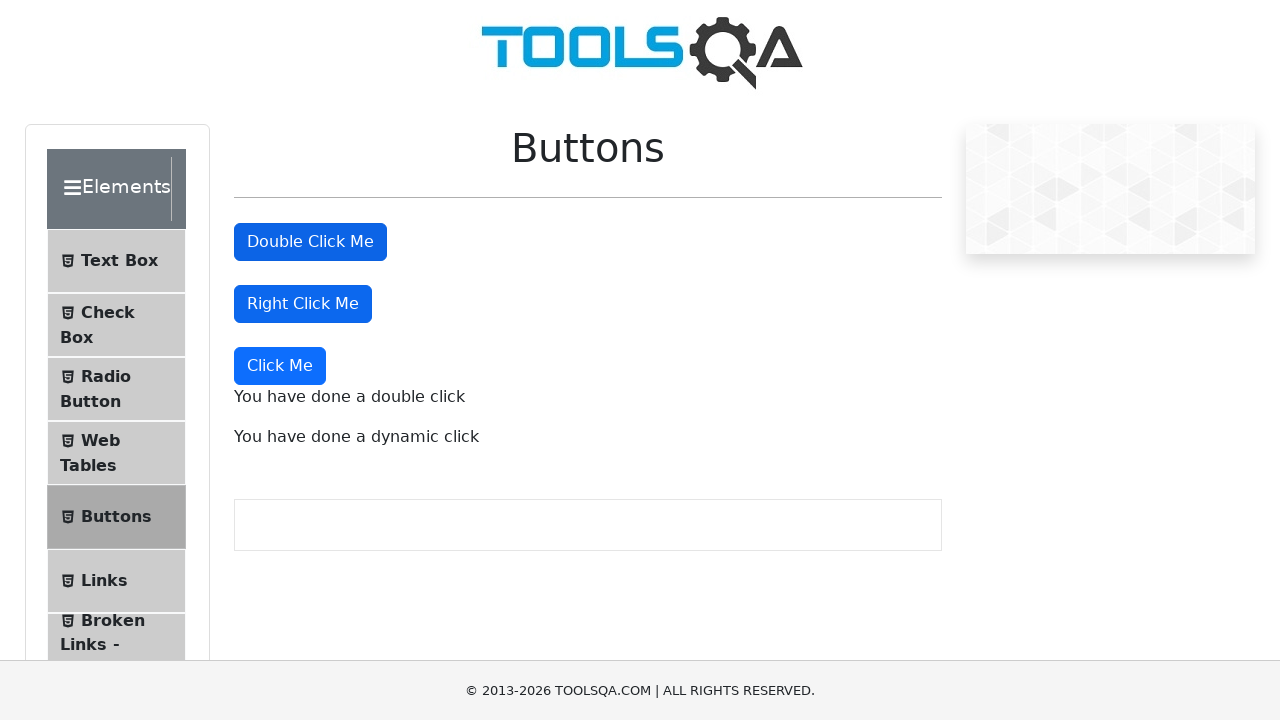

Single click message element appeared
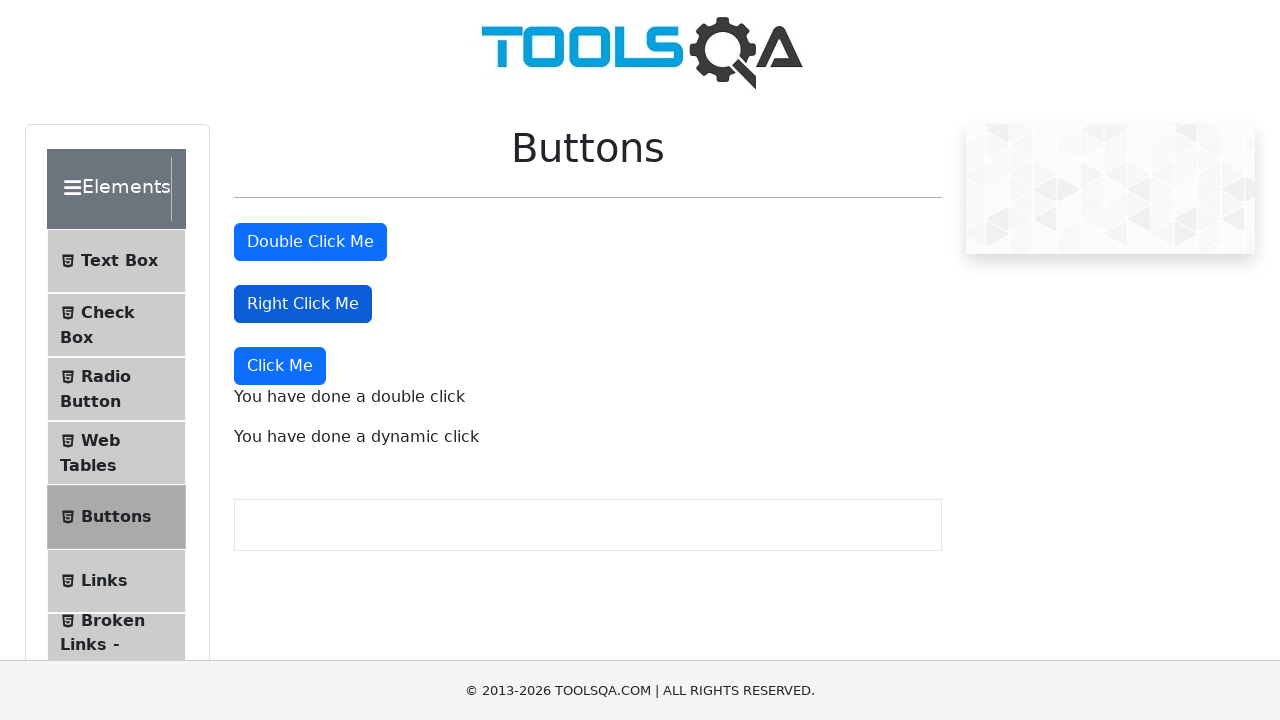

Double-click message element appeared
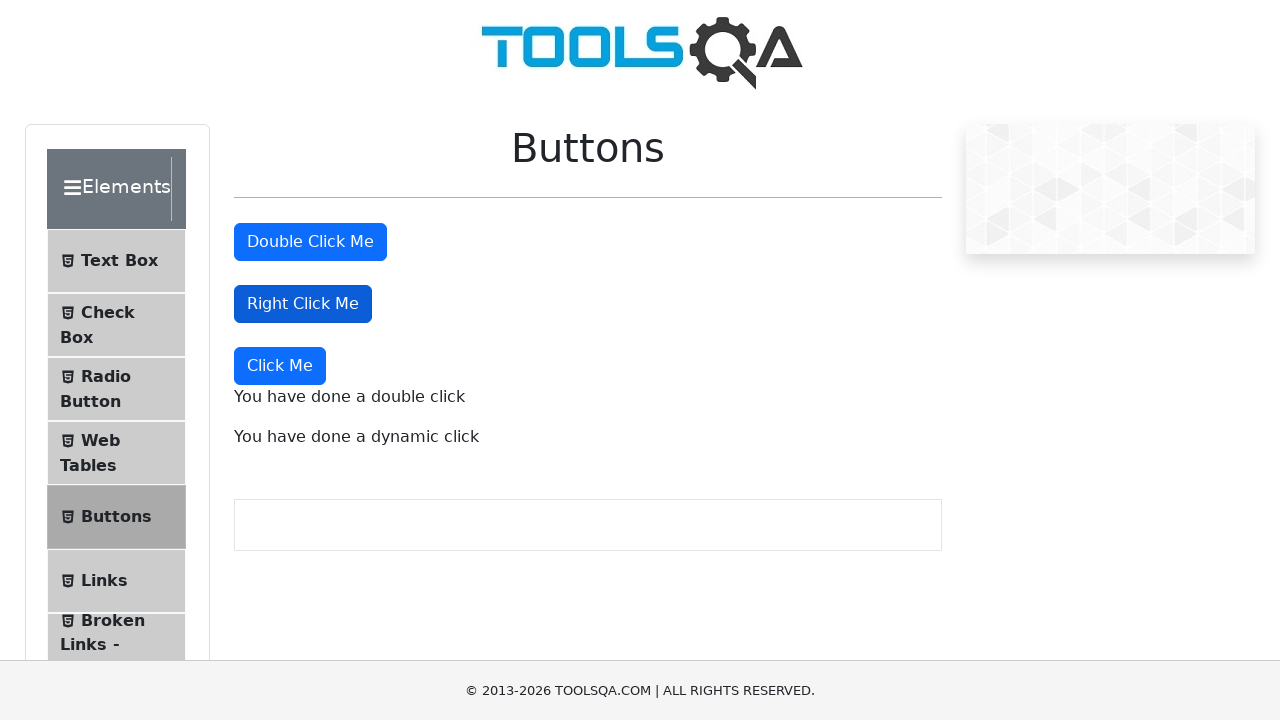

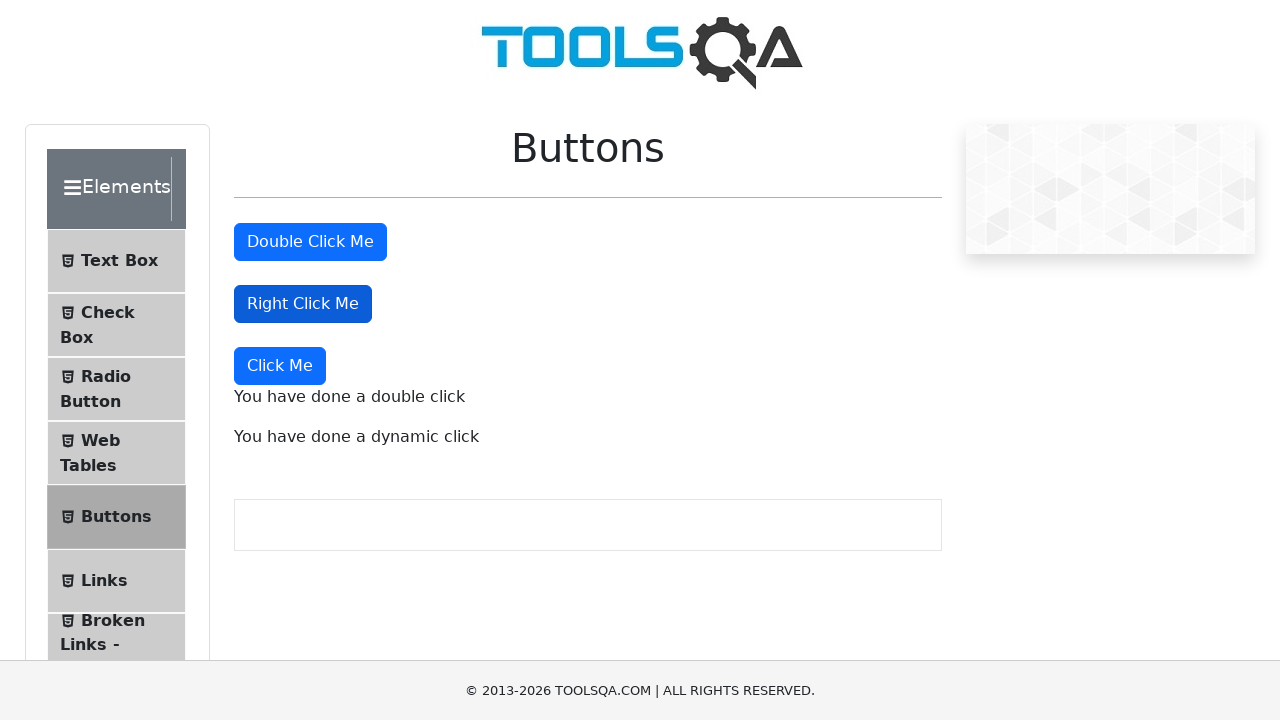